Tests calendar date picker functionality by opening the calendar widget and selecting a specific date (28th)

Starting URL: http://seleniumpractise.blogspot.in/2016/08/how-to-handle-calendar-in-selenium.html

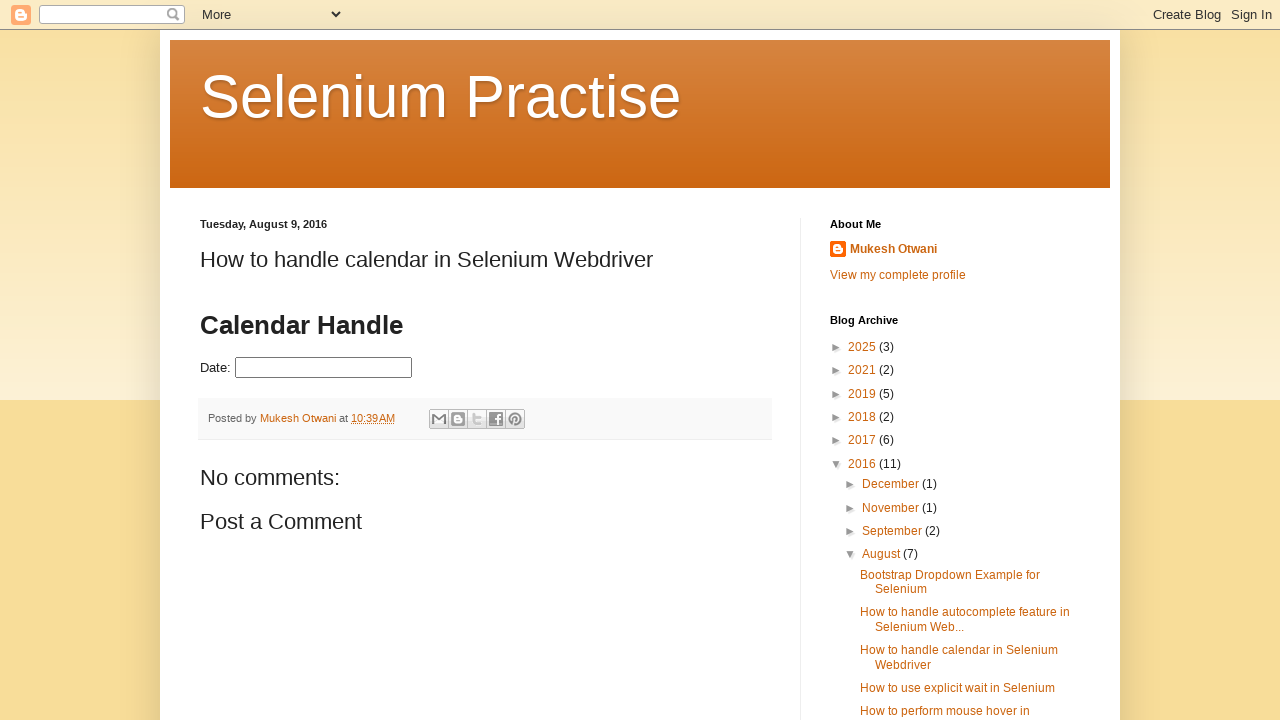

Clicked on date picker input to open calendar widget at (324, 368) on #datepicker
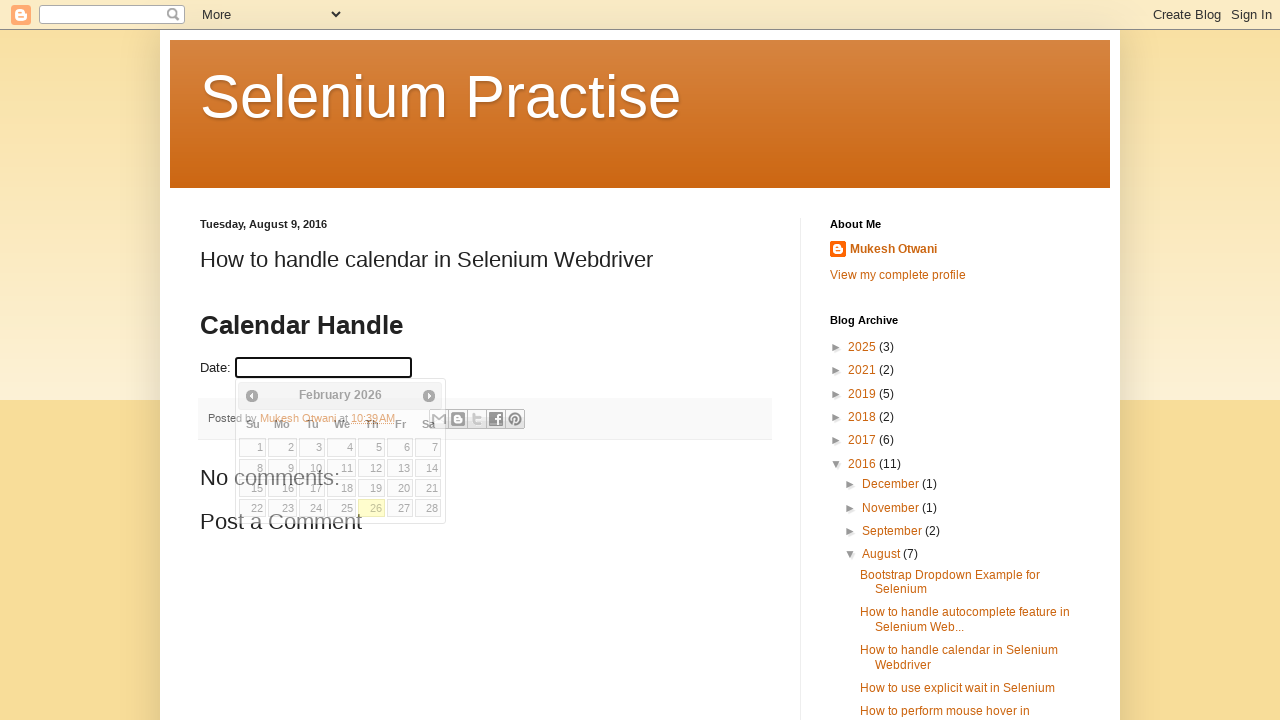

Calendar widget loaded and visible
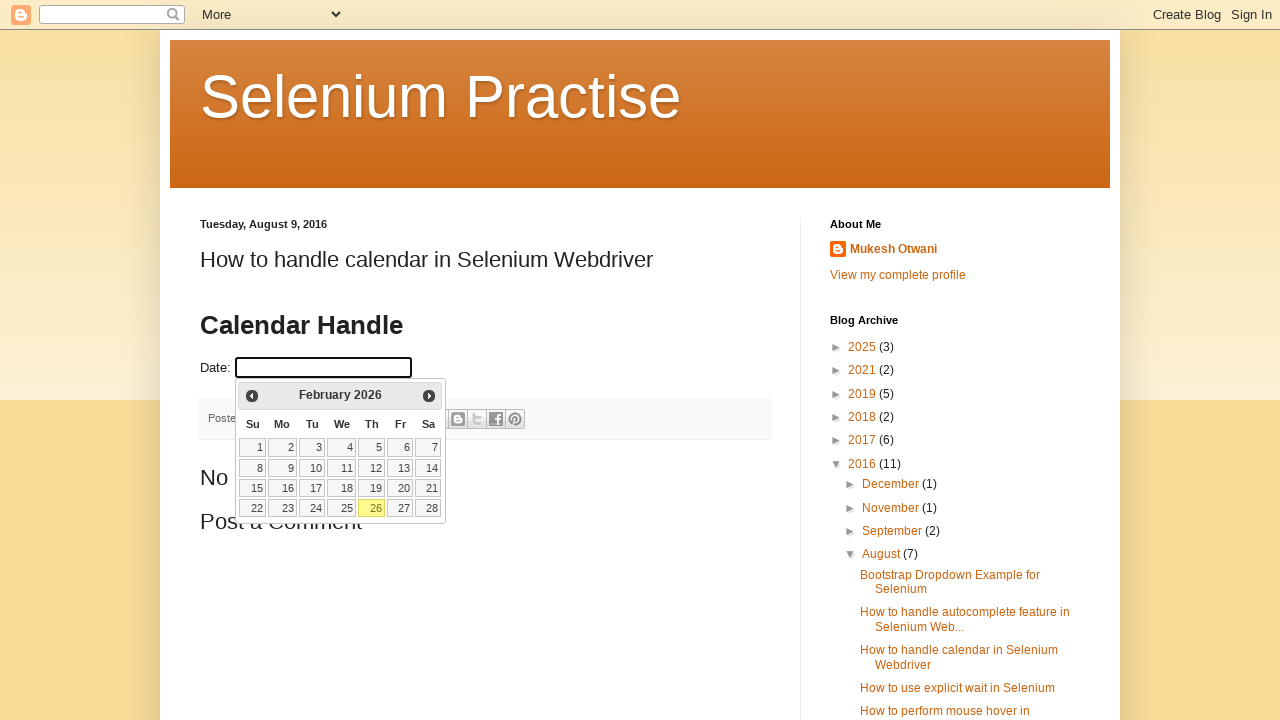

Selected date 28 from calendar at (428, 508) on table.ui-datepicker-calendar td >> nth=27
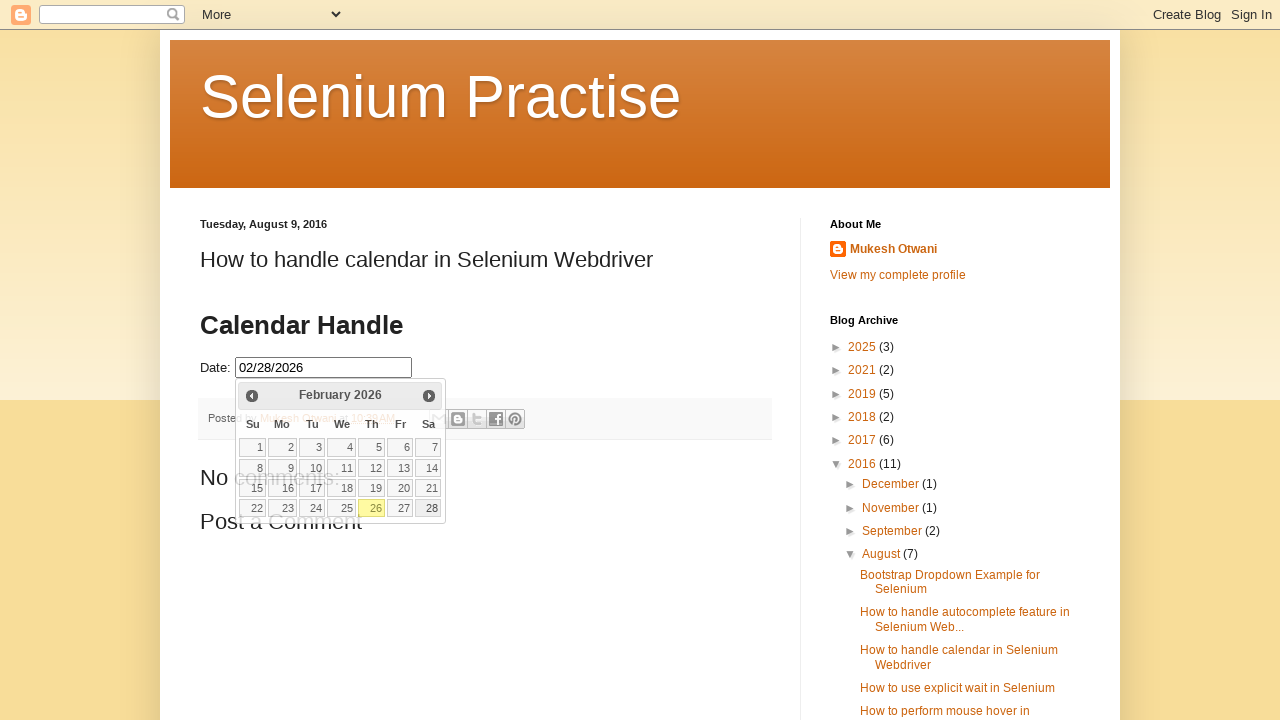

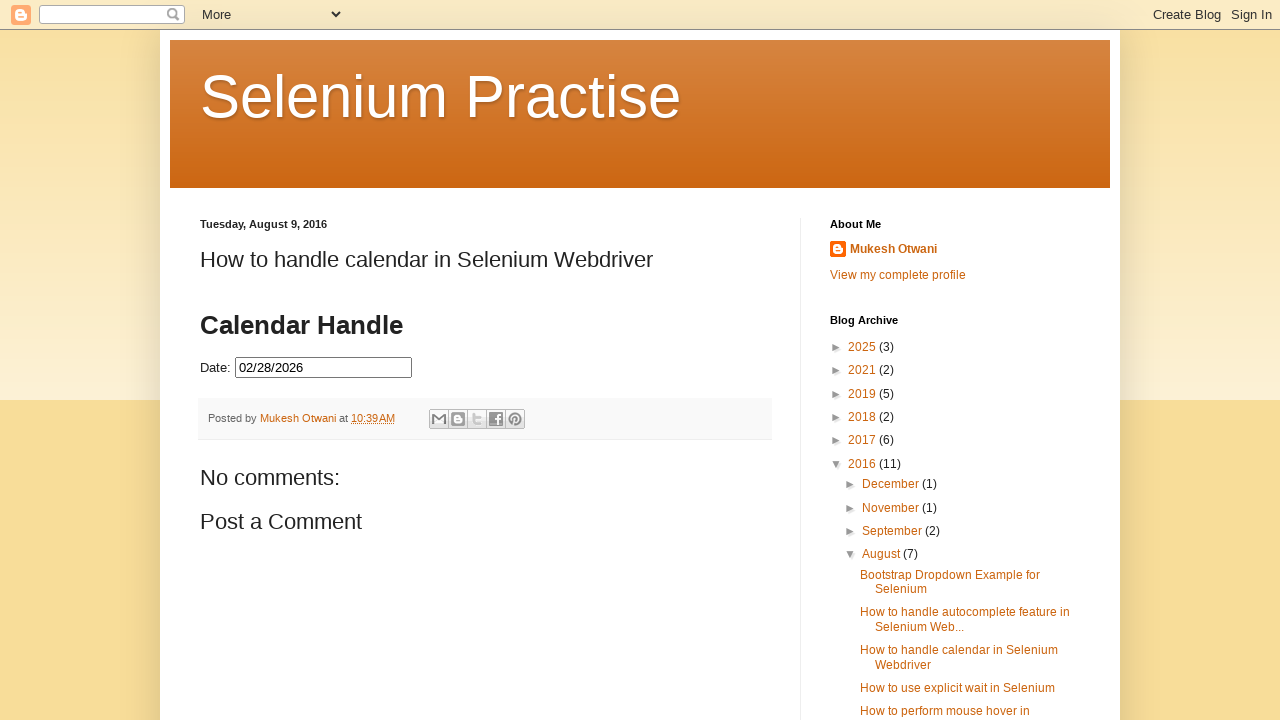